Tests a practice form by checking checkboxes, selecting a gender option, filling a password field, submitting the form, then navigating to a shop page and adding a Nokia Edge product to cart.

Starting URL: https://rahulshettyacademy.com/angularpractice/

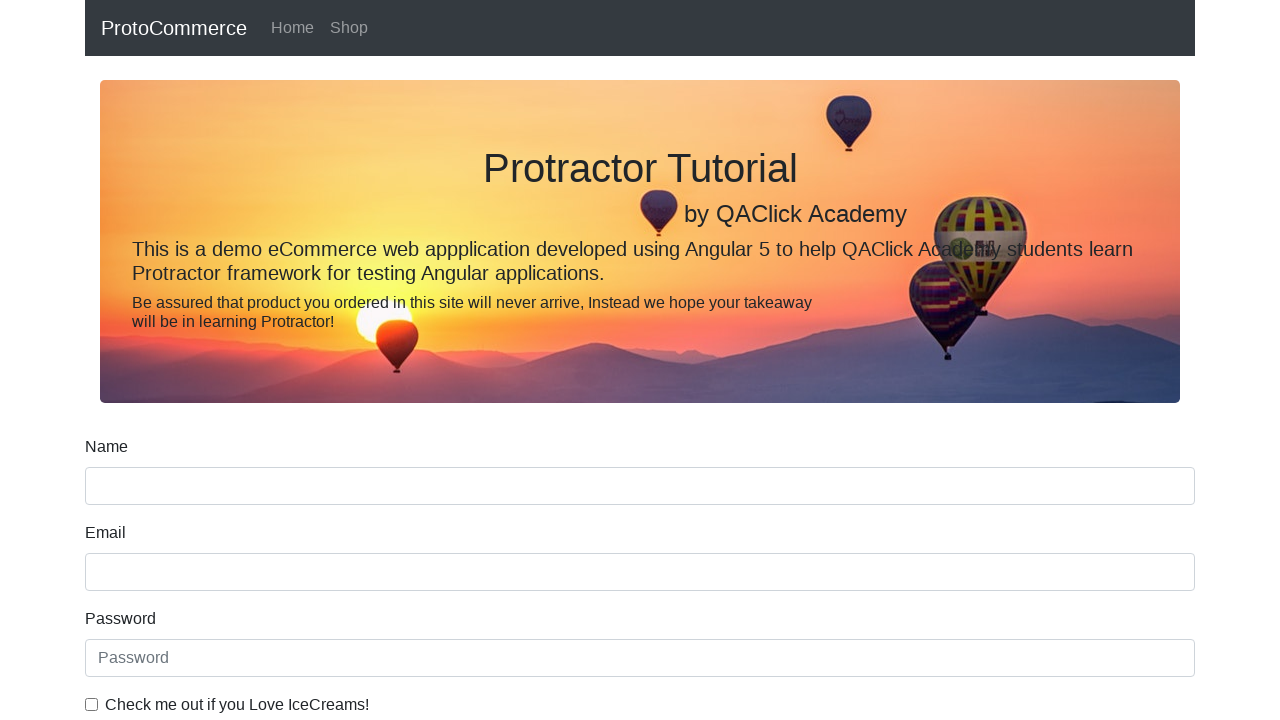

Checked the ice cream checkbox at (92, 704) on internal:label="Check me out if you Love IceCreams!"i
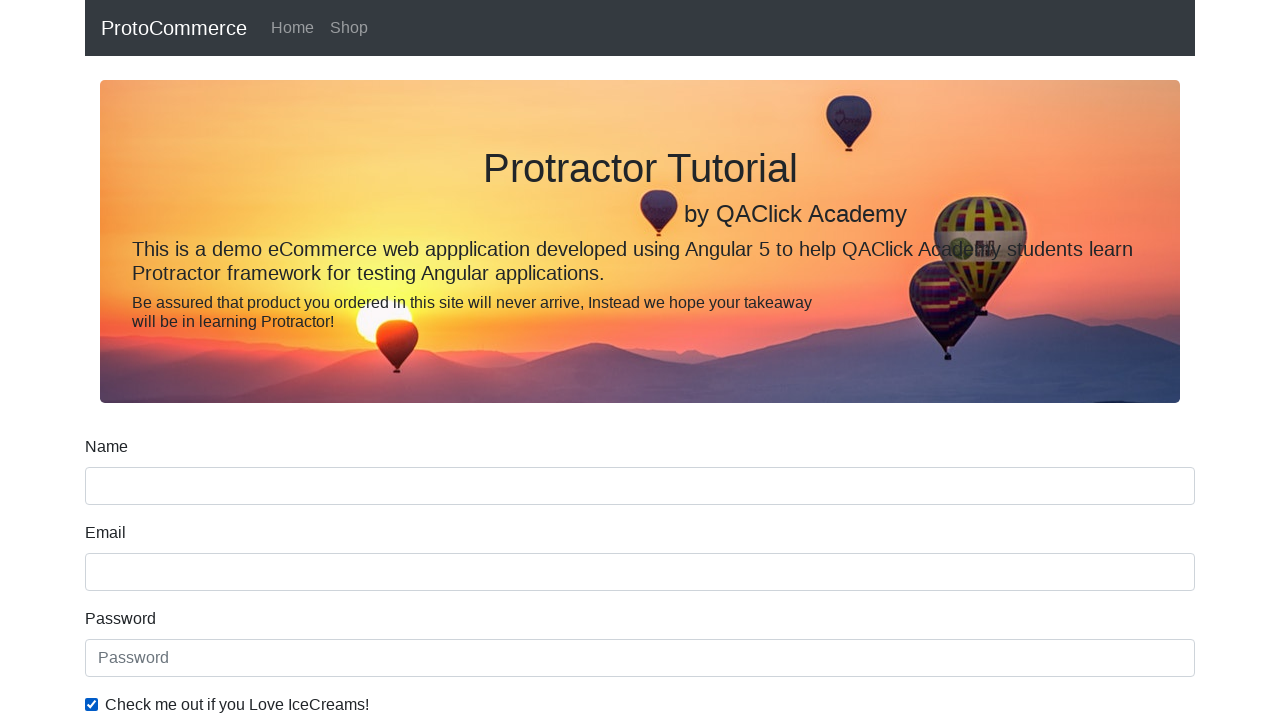

Selected Employed radio button at (326, 360) on internal:label="Employed"i
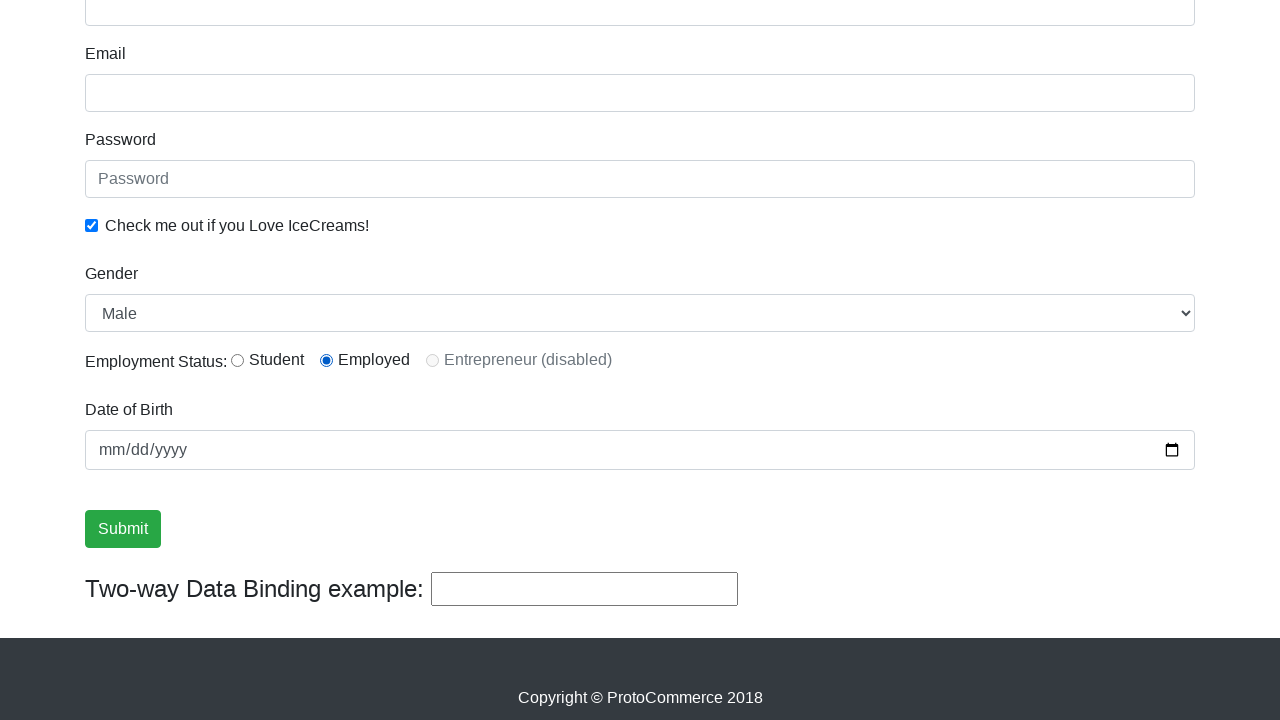

Selected Female from Gender dropdown on internal:label="Gender"i
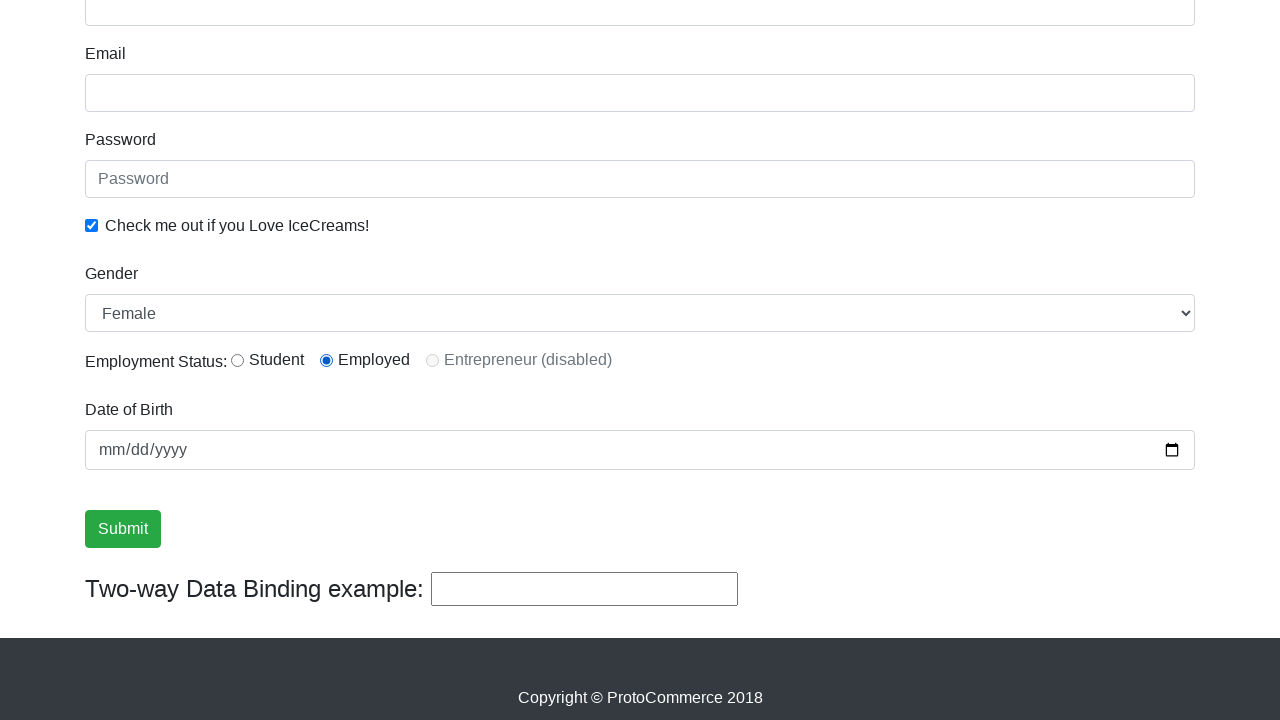

Filled password field with 'Sameerking' on internal:attr=[placeholder="Password"i]
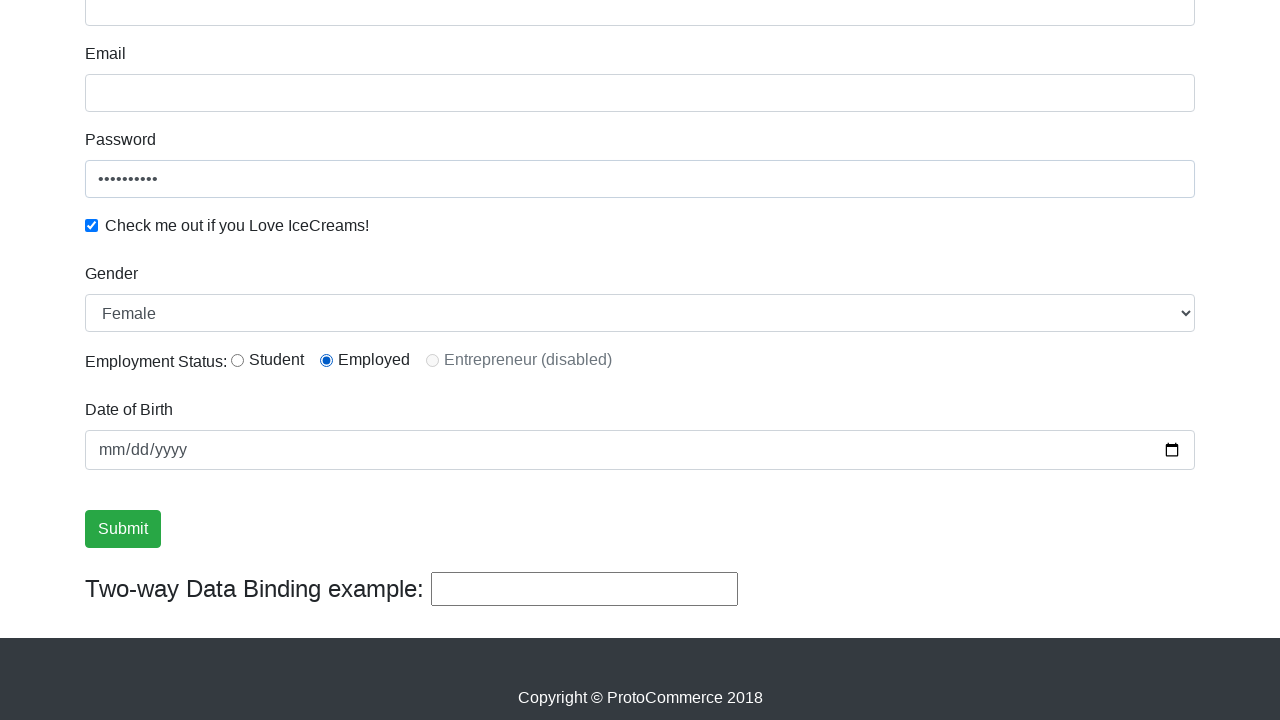

Clicked Submit button at (123, 529) on internal:role=button[name="Submit"i]
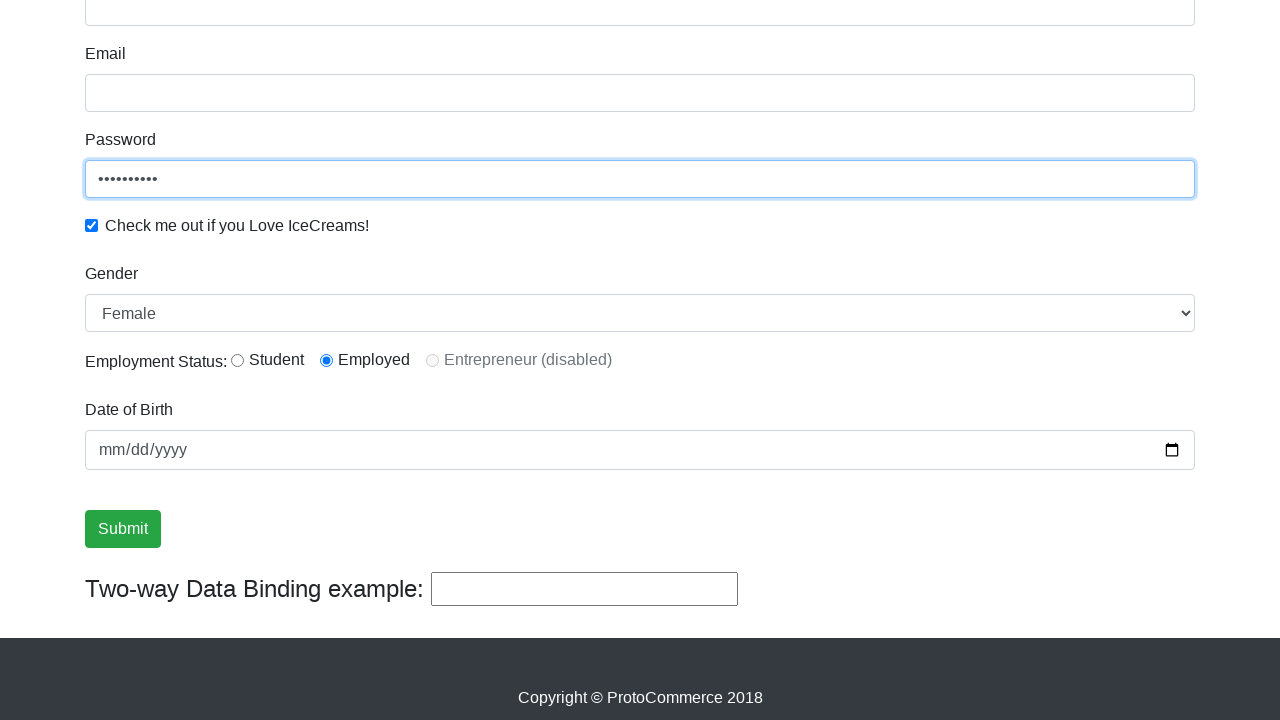

Form submission success message appeared
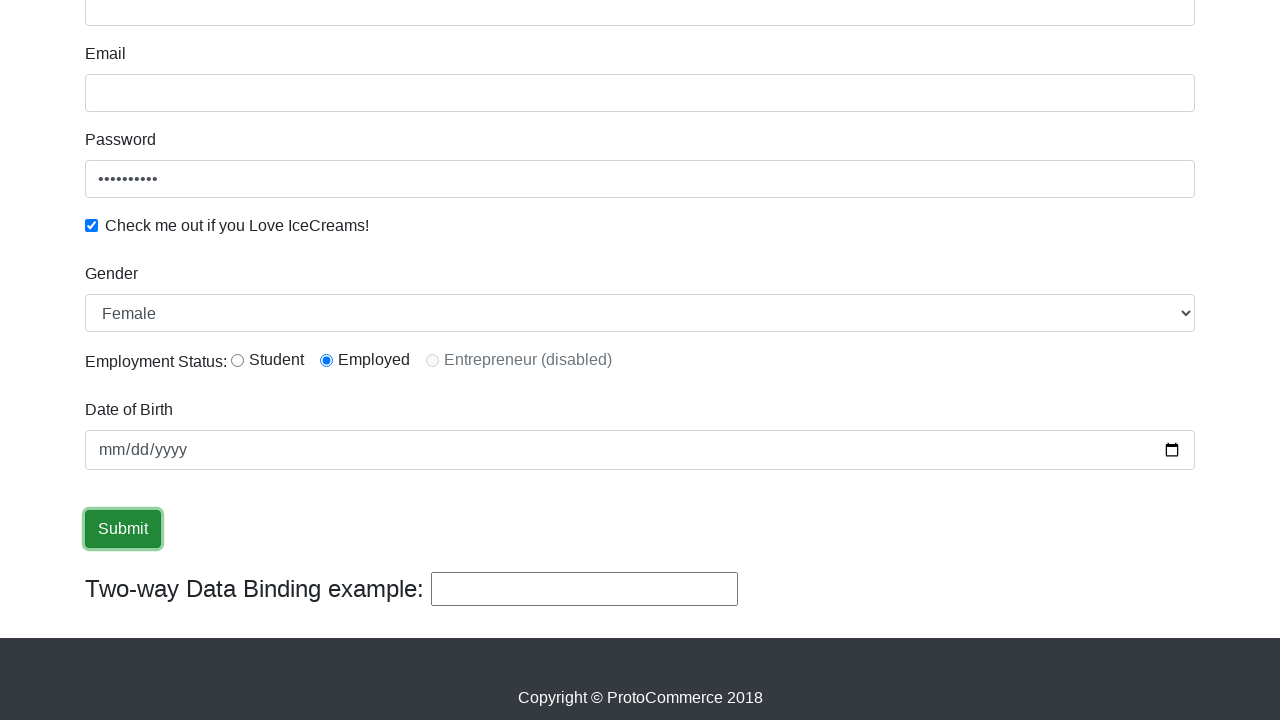

Clicked Shop link to navigate to shop page at (349, 28) on internal:role=link[name="Shop"i]
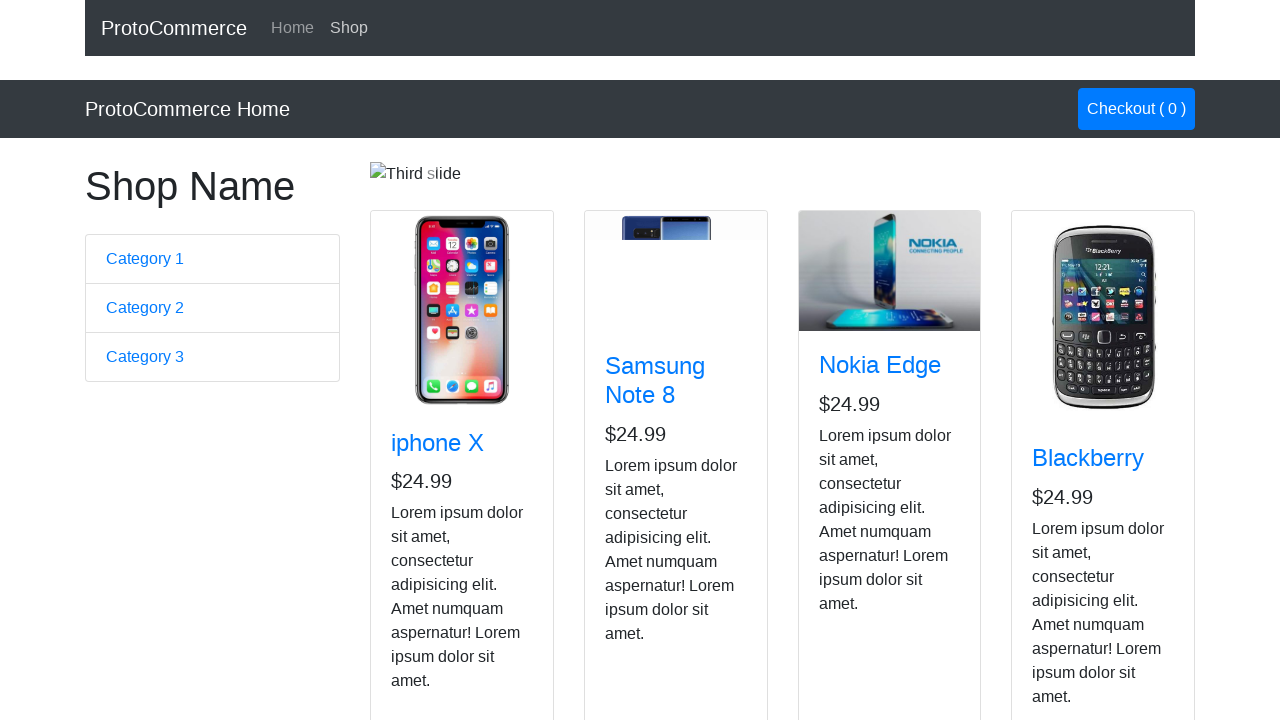

Added Nokia Edge product to cart at (854, 528) on app-card >> internal:has-text="Nokia Edge"i >> internal:role=button[name="Add"i]
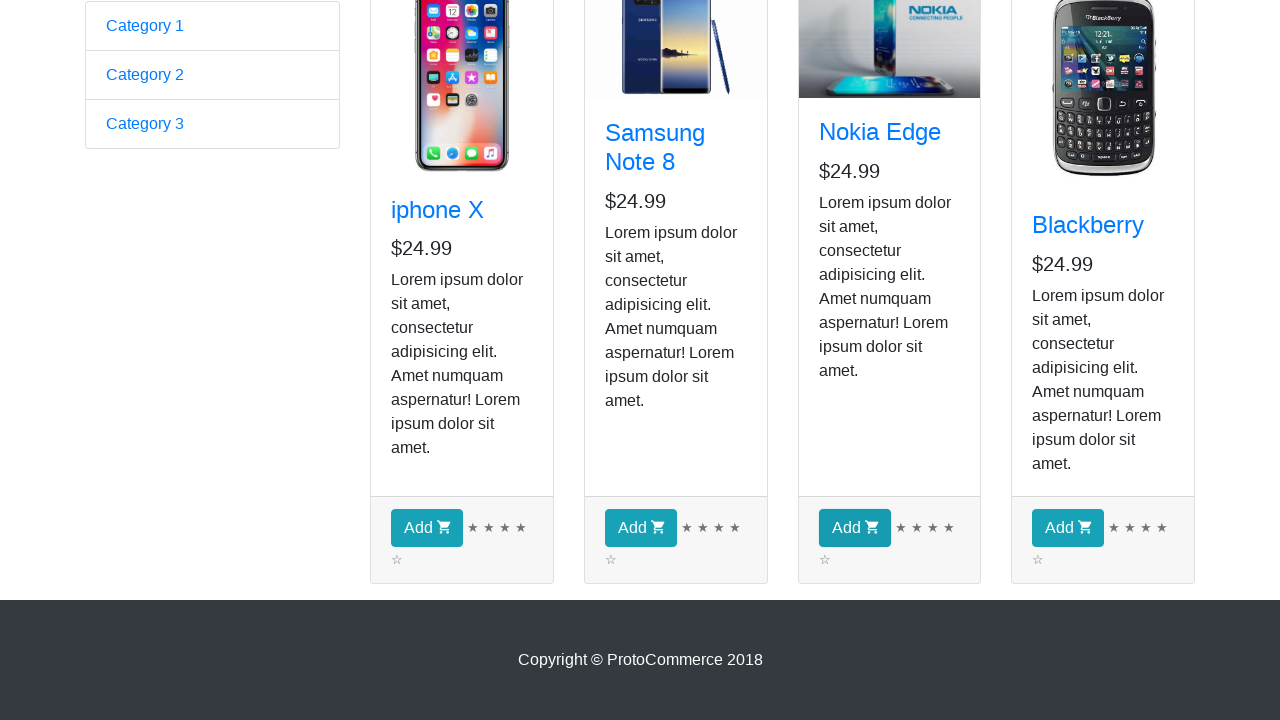

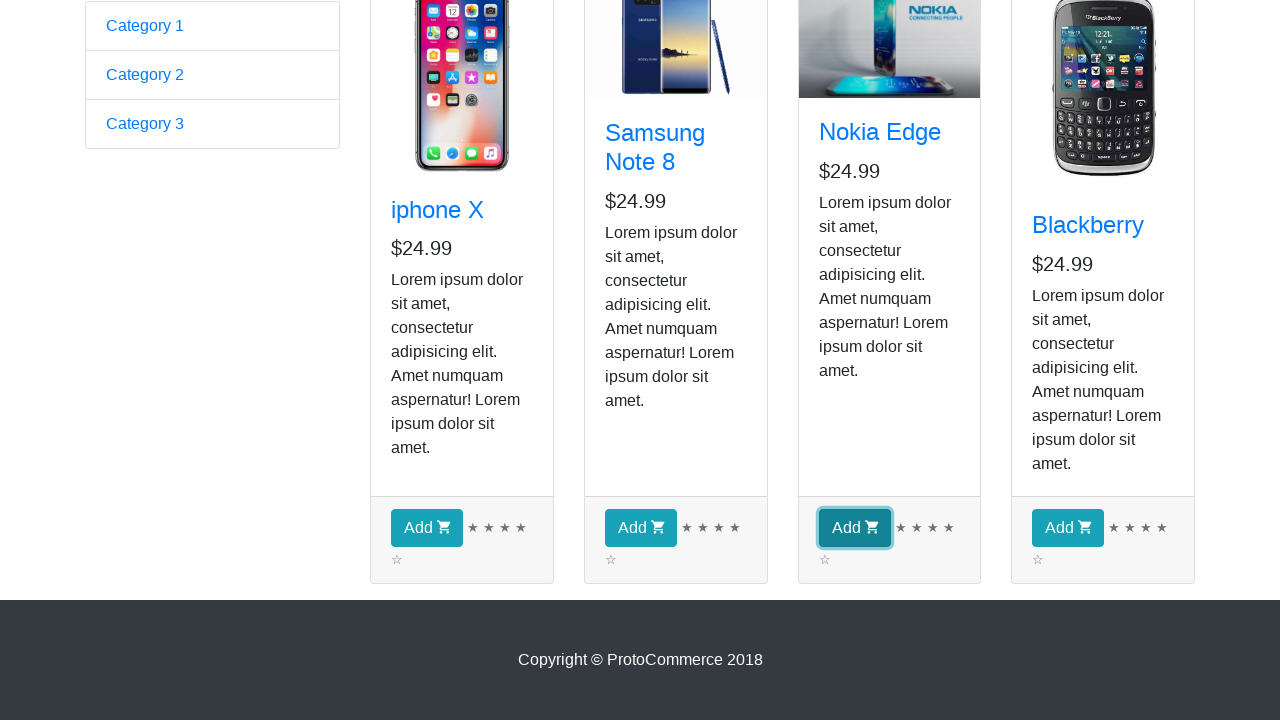